Tests clearing completed tasks while on the All filter view with mixed active/completed tasks

Starting URL: https://todomvc4tasj.herokuapp.com/

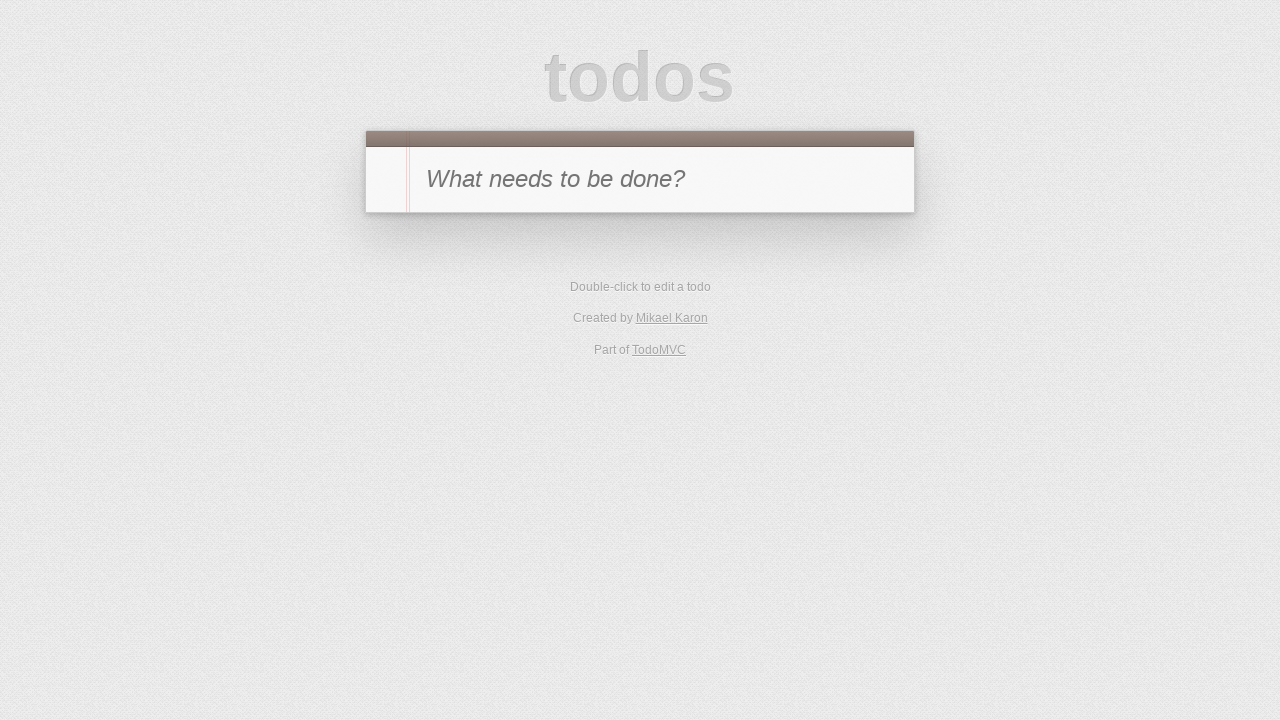

Set up mixed tasks in localStorage (1 active, 2 completed)
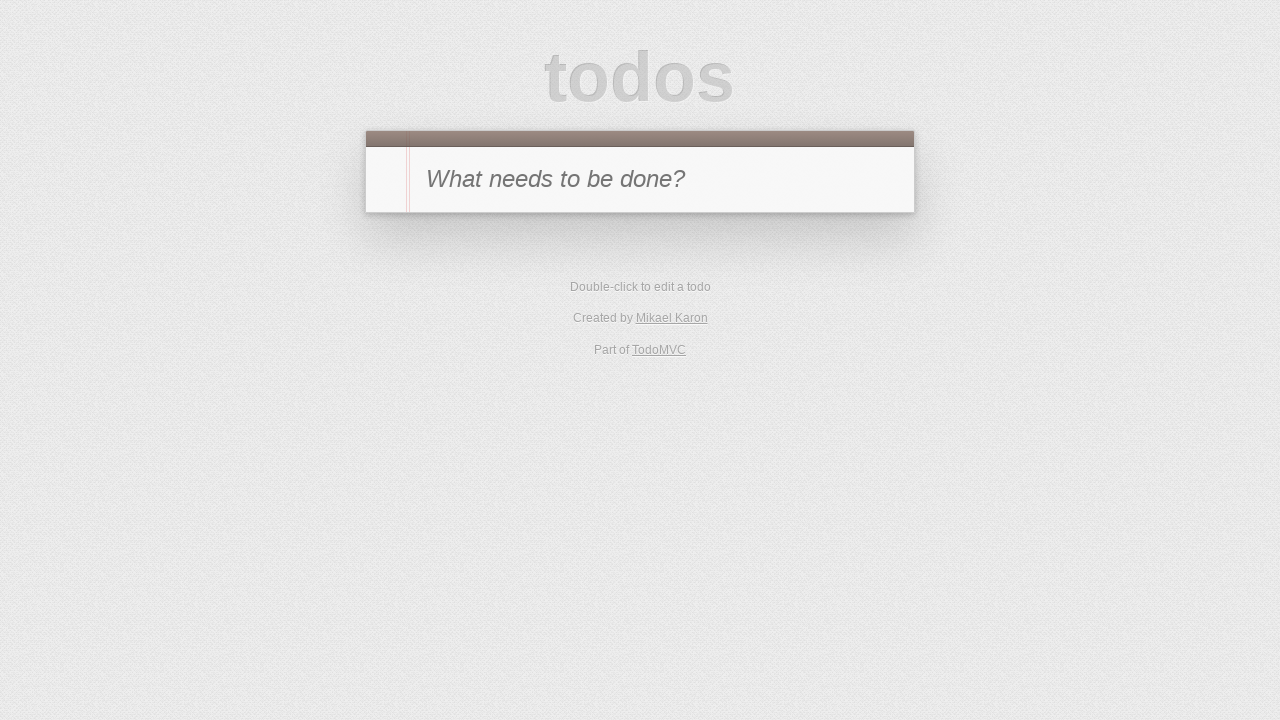

Reloaded page to load tasks from localStorage
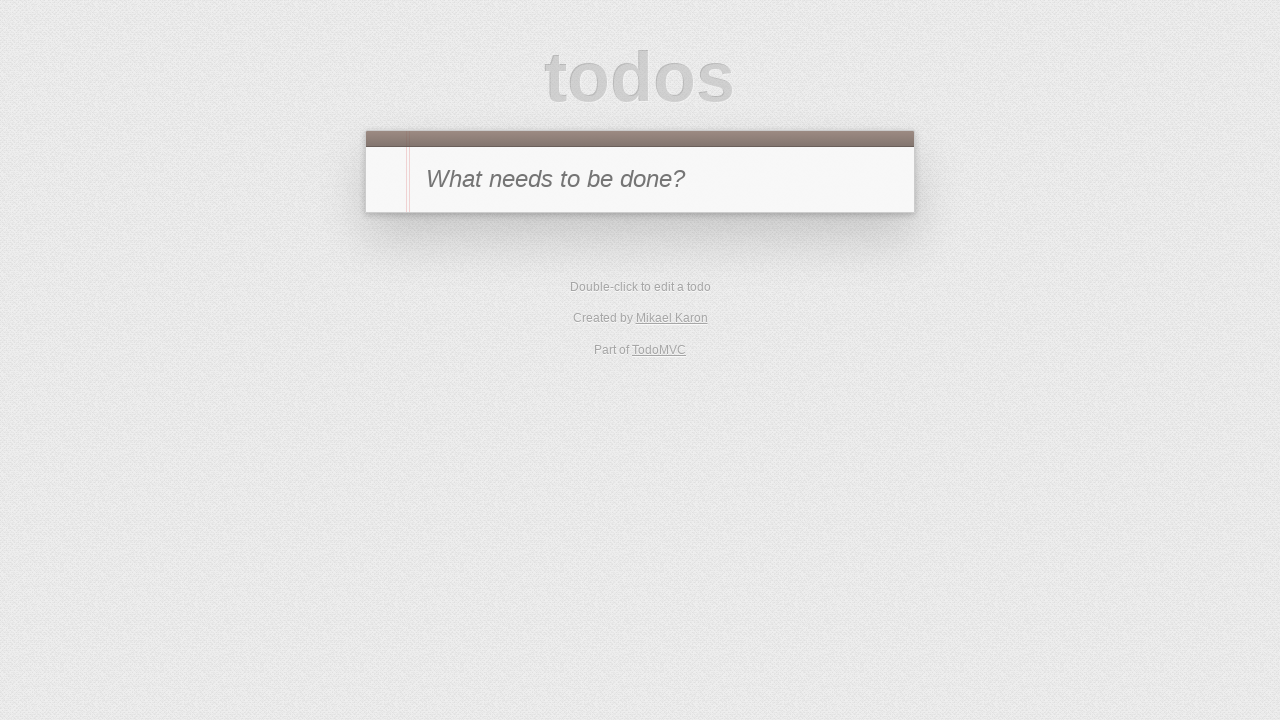

Clicked 'Clear completed' button at (850, 412) on #clear-completed
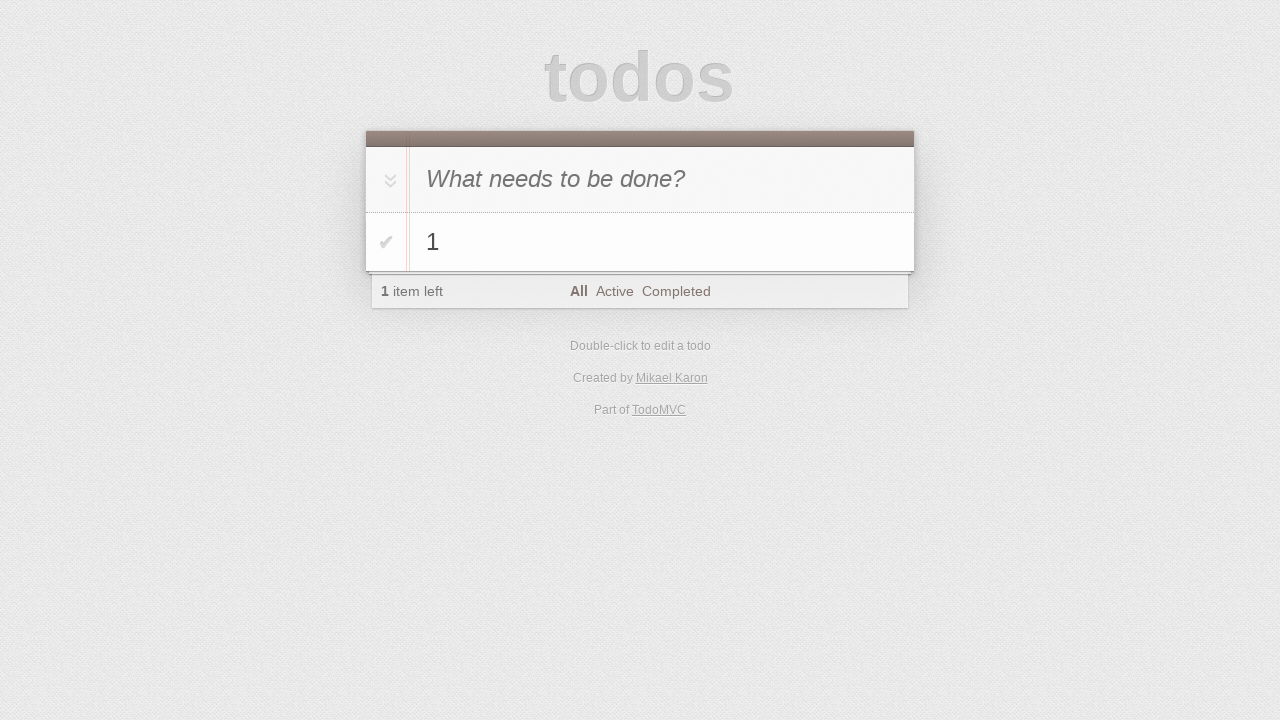

Verified that only task '1' remains in the todo list
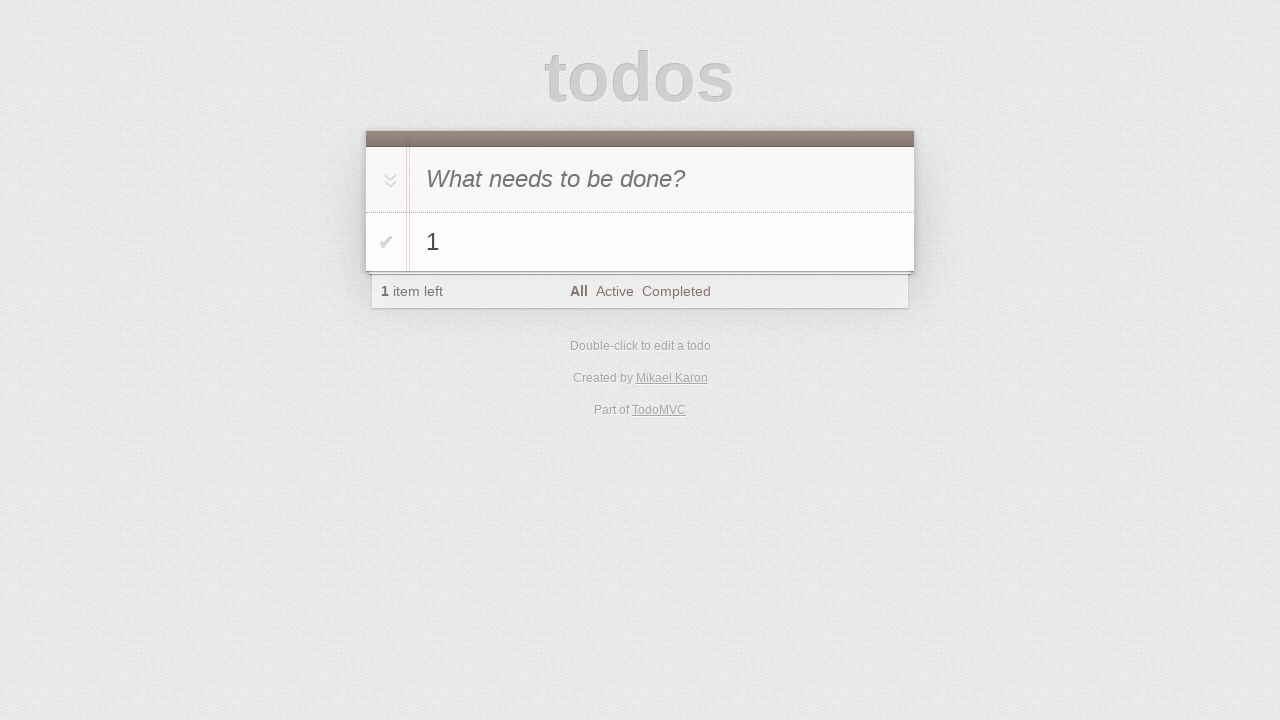

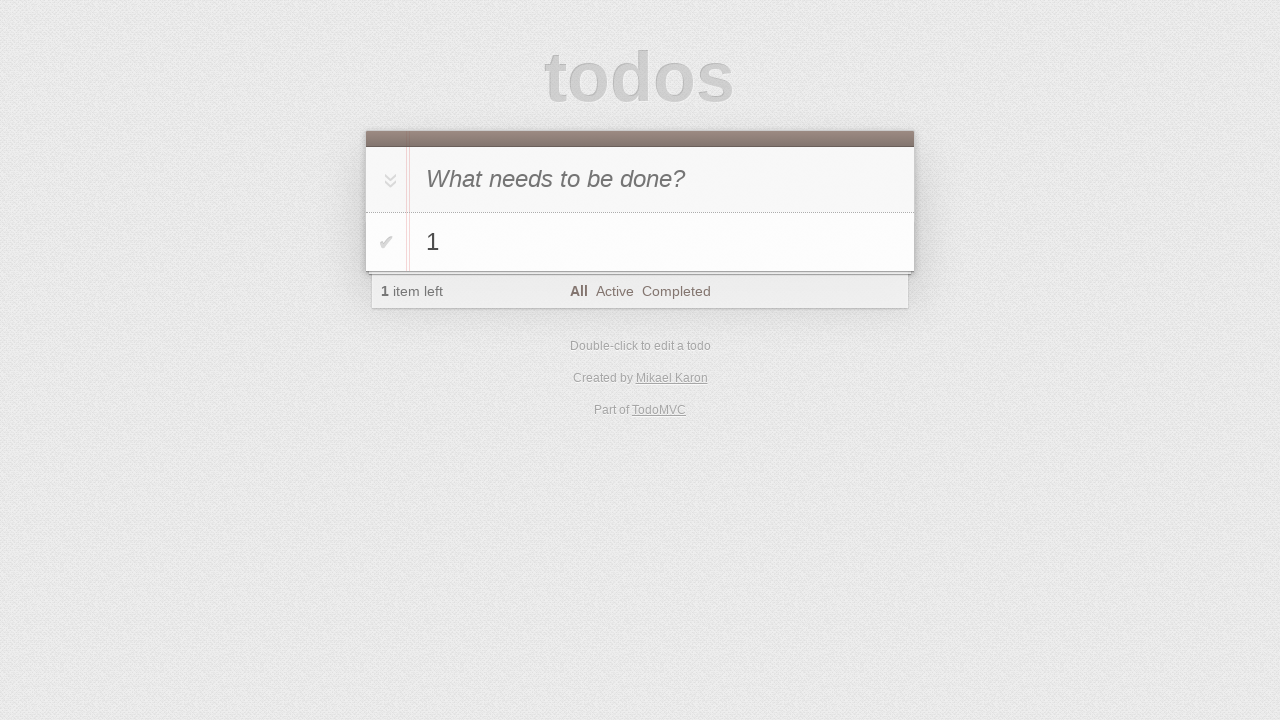